Navigates to an automation practice page and interacts with a product table by locating it and examining its structure (rows and columns)

Starting URL: https://rahulshettyacademy.com/AutomationPractice/

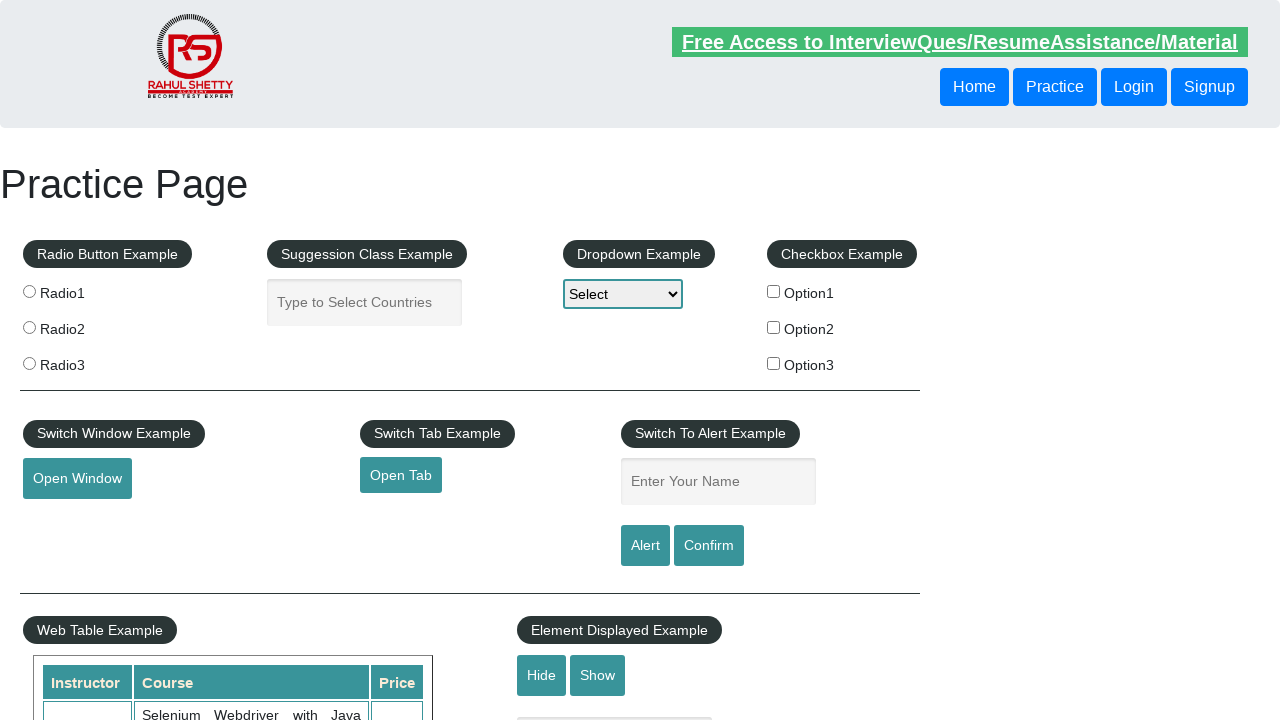

Waited for product table to be visible
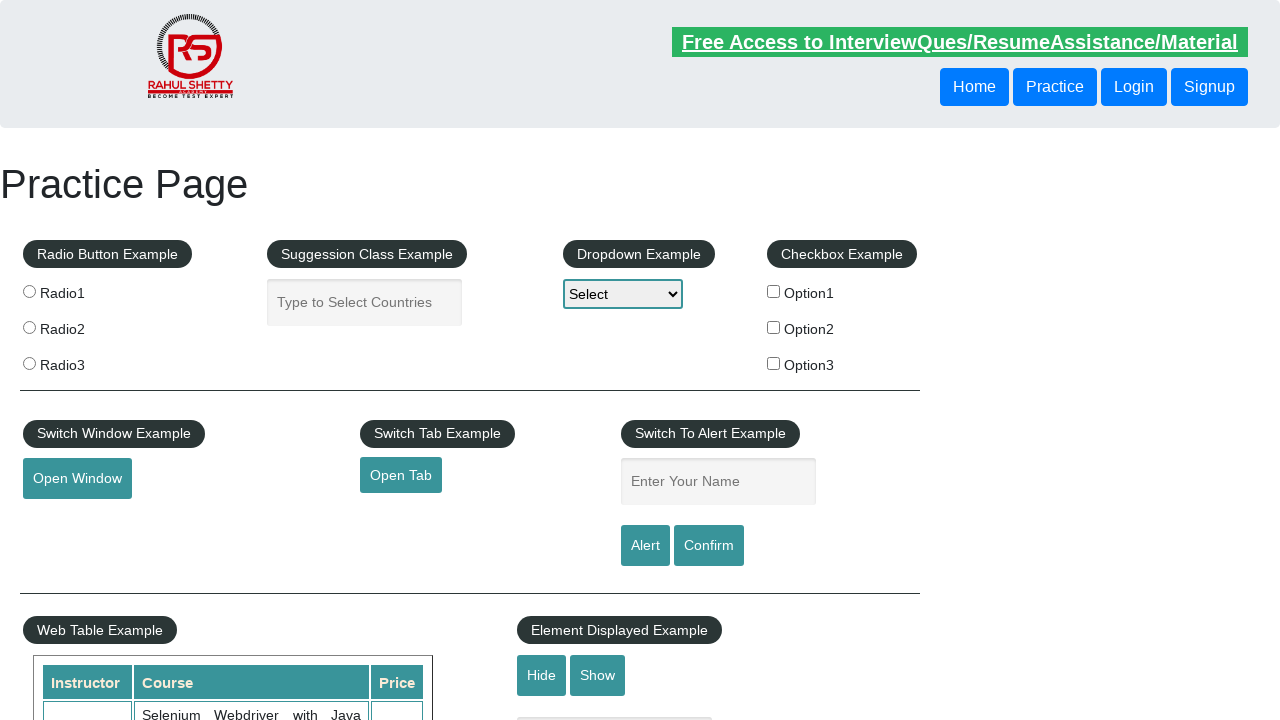

Located the product table element
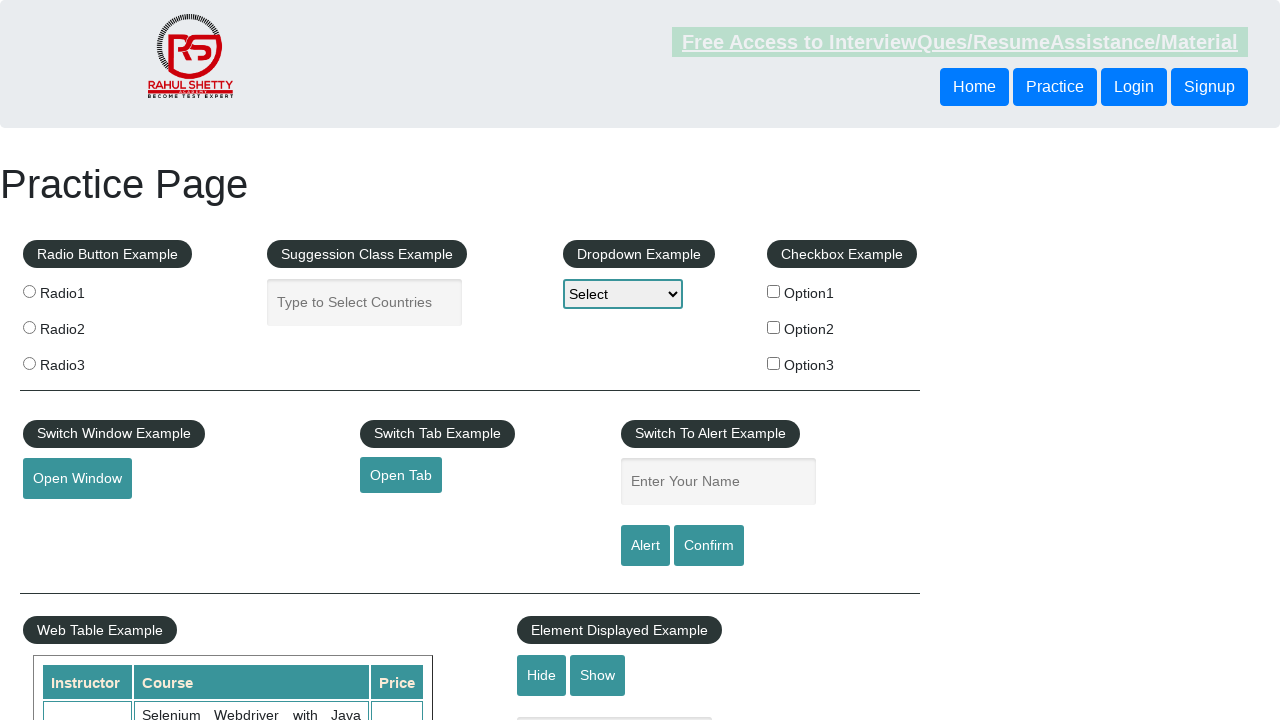

Retrieved all rows from the product table
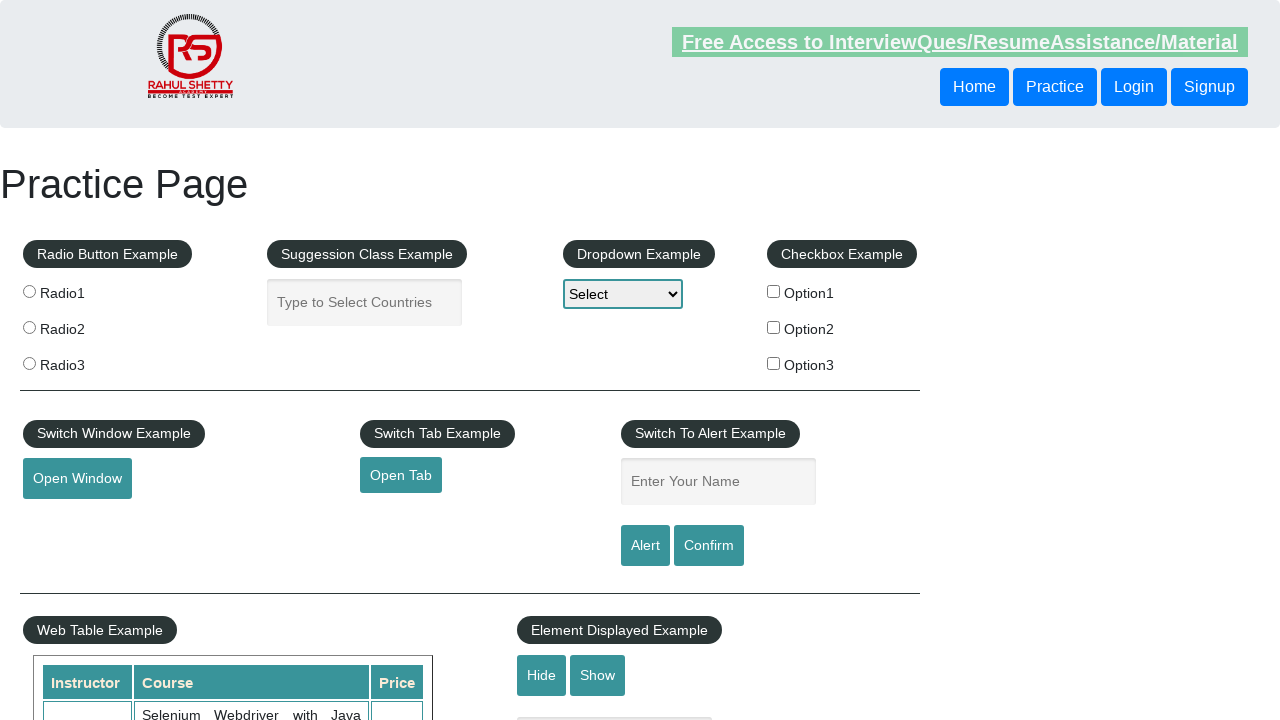

Located data cells in the second row of the table
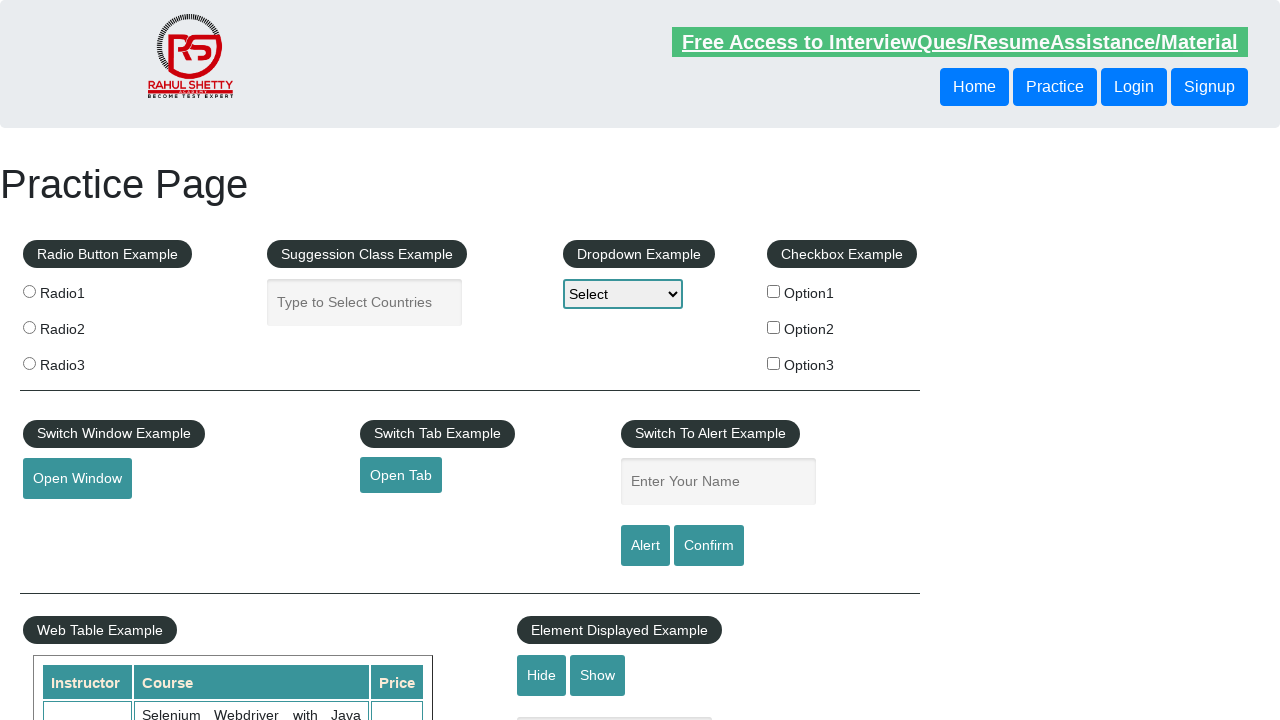

Waited for the first data cell in the second row to be visible
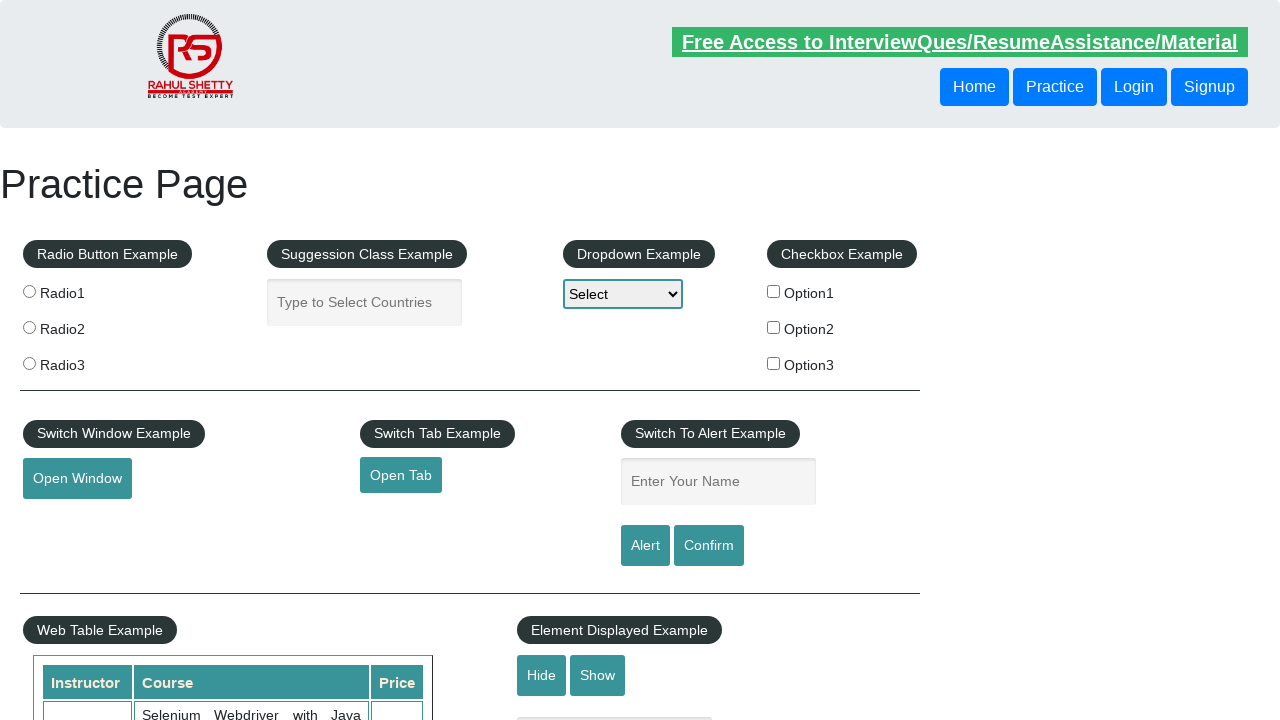

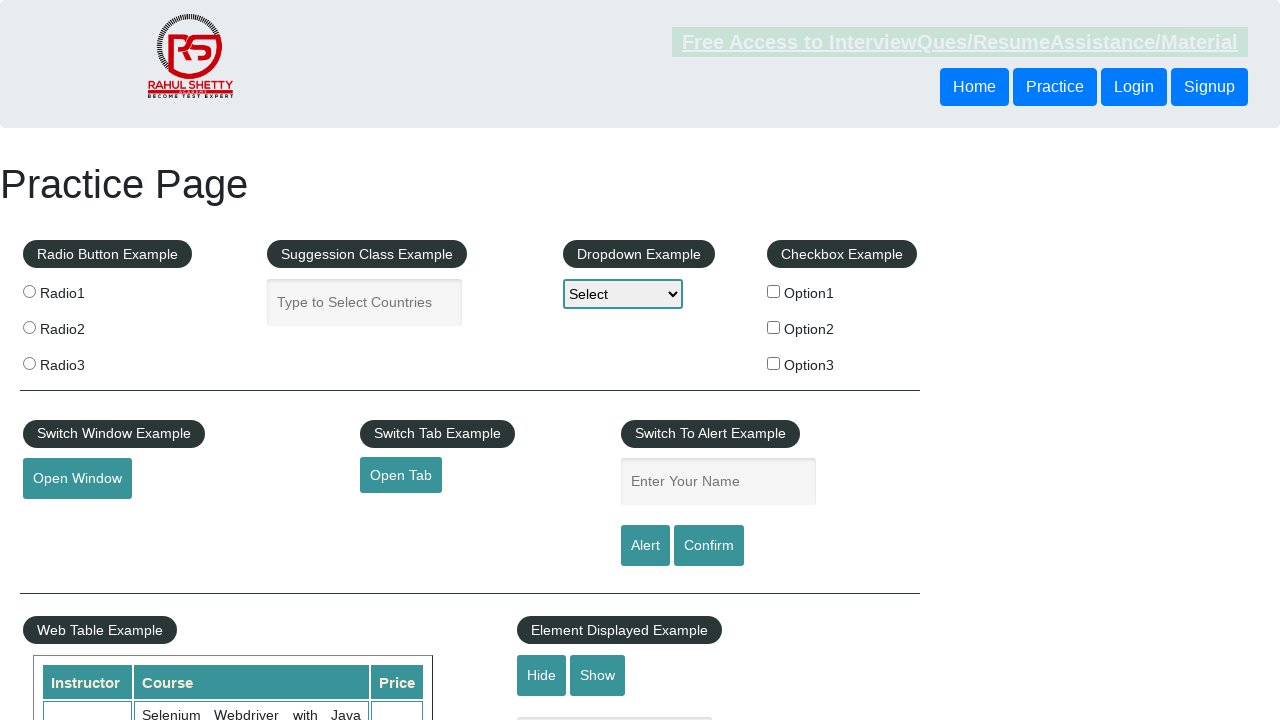